Tests scrolling functionality by navigating to W3Schools and scrolling to the Color Picker element on the page

Starting URL: https://www.w3schools.com/

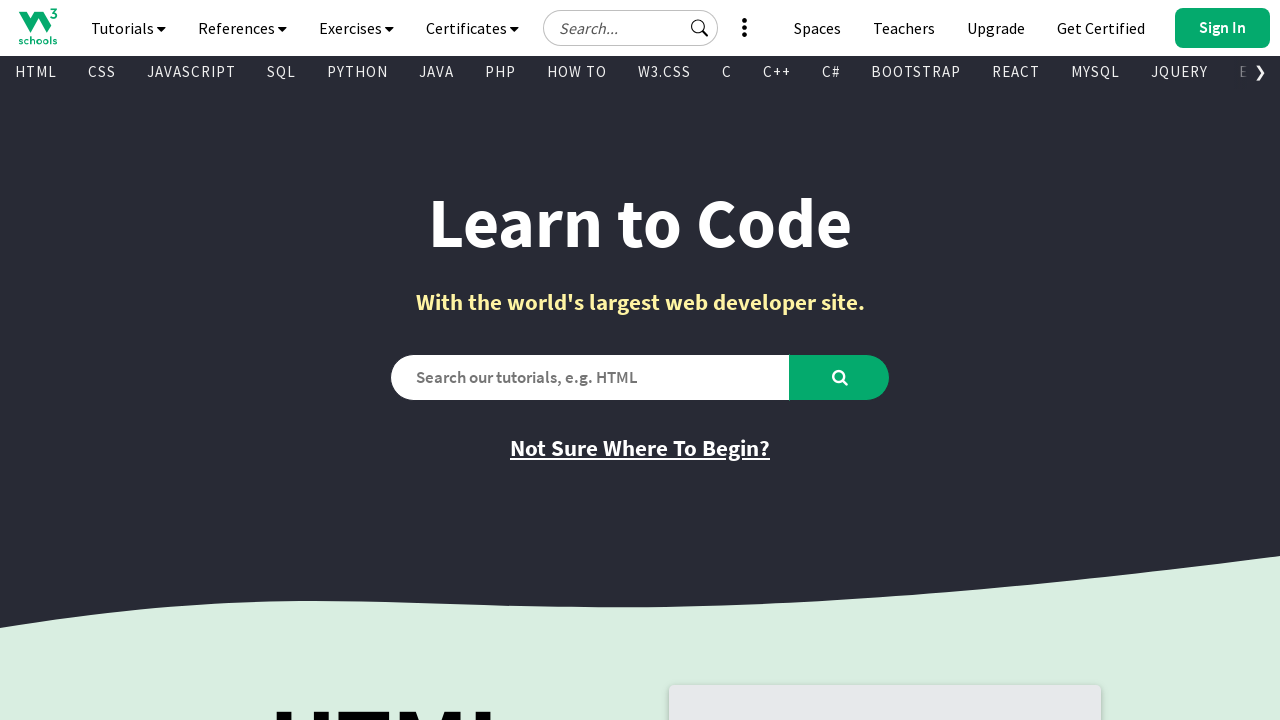

Navigated to W3Schools homepage
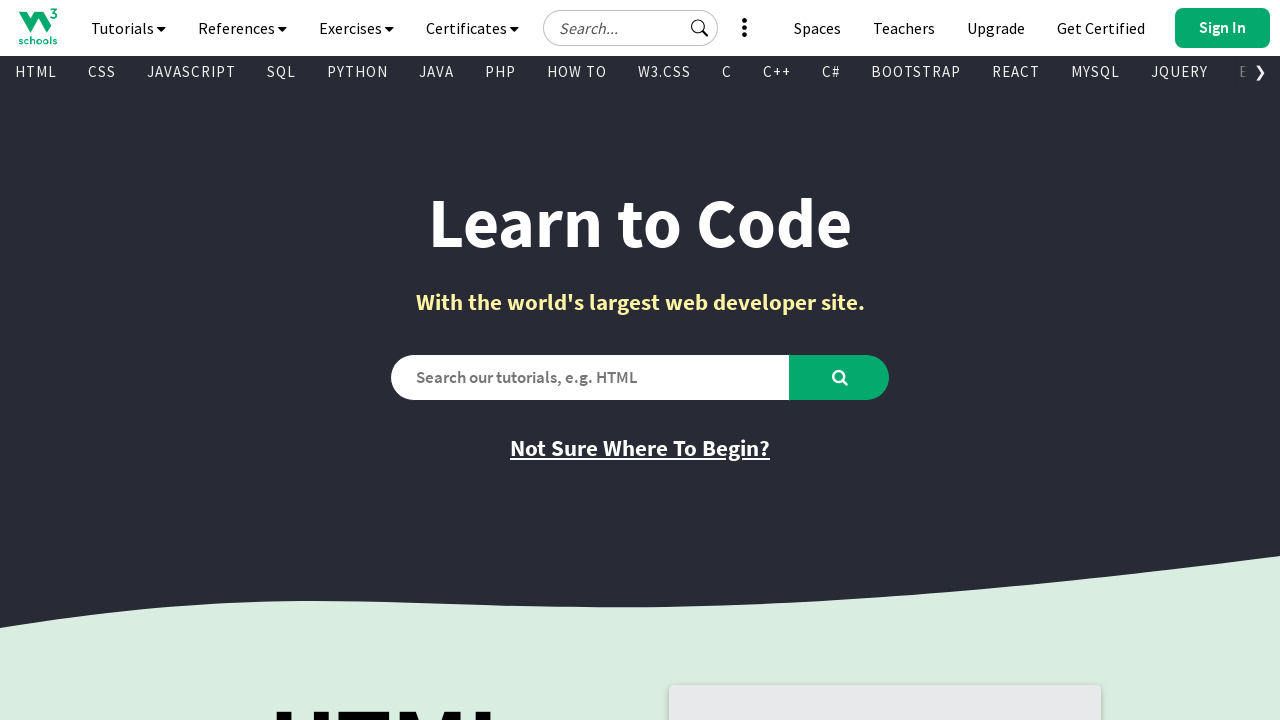

Located Color Picker element on page
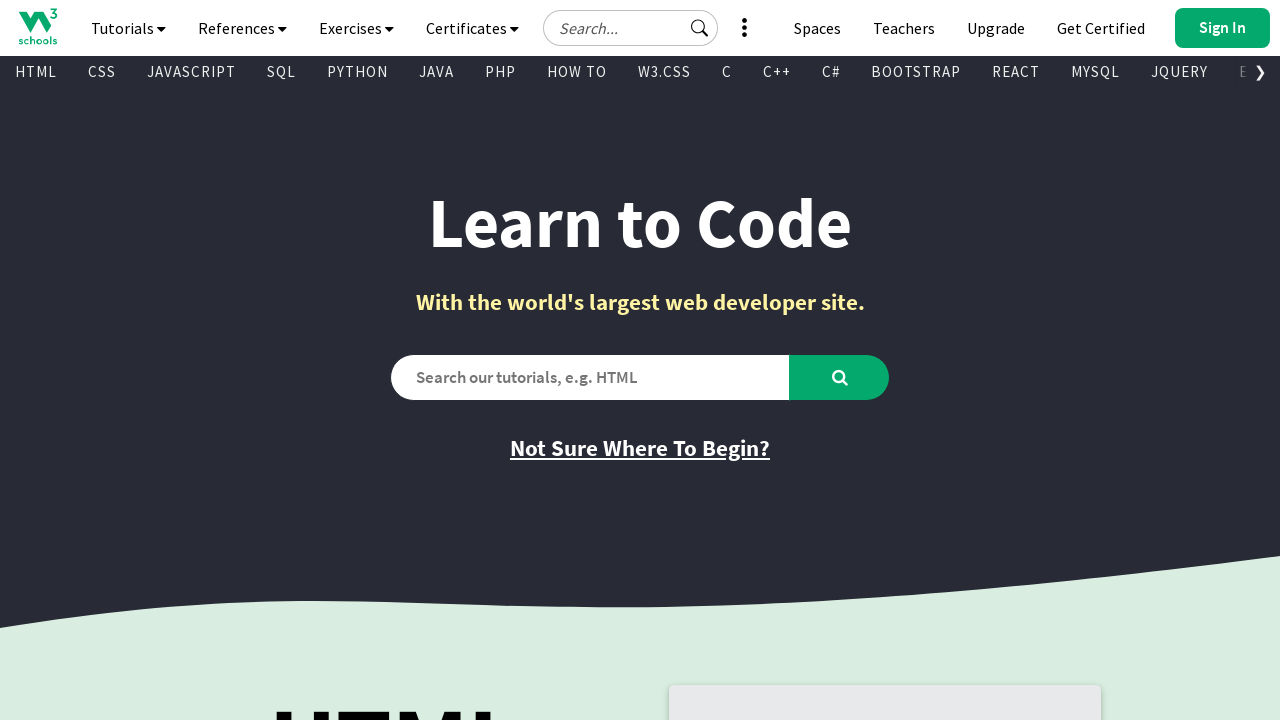

Scrolled to Color Picker element
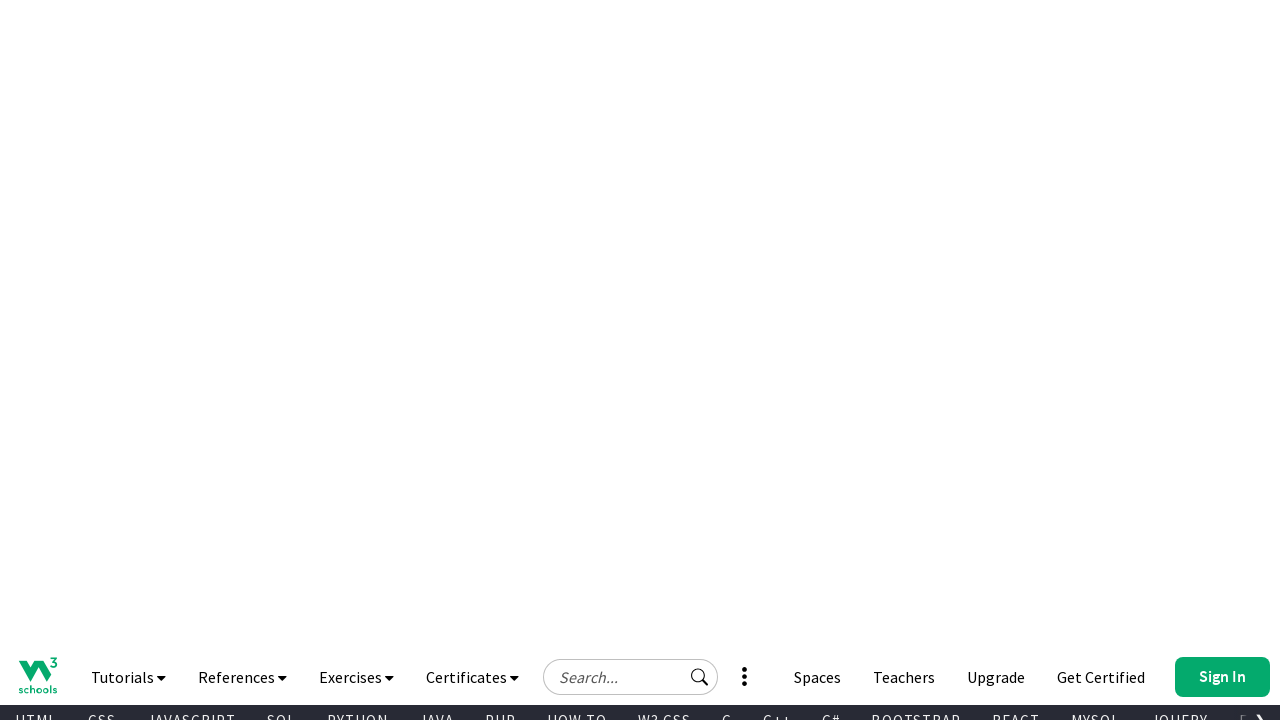

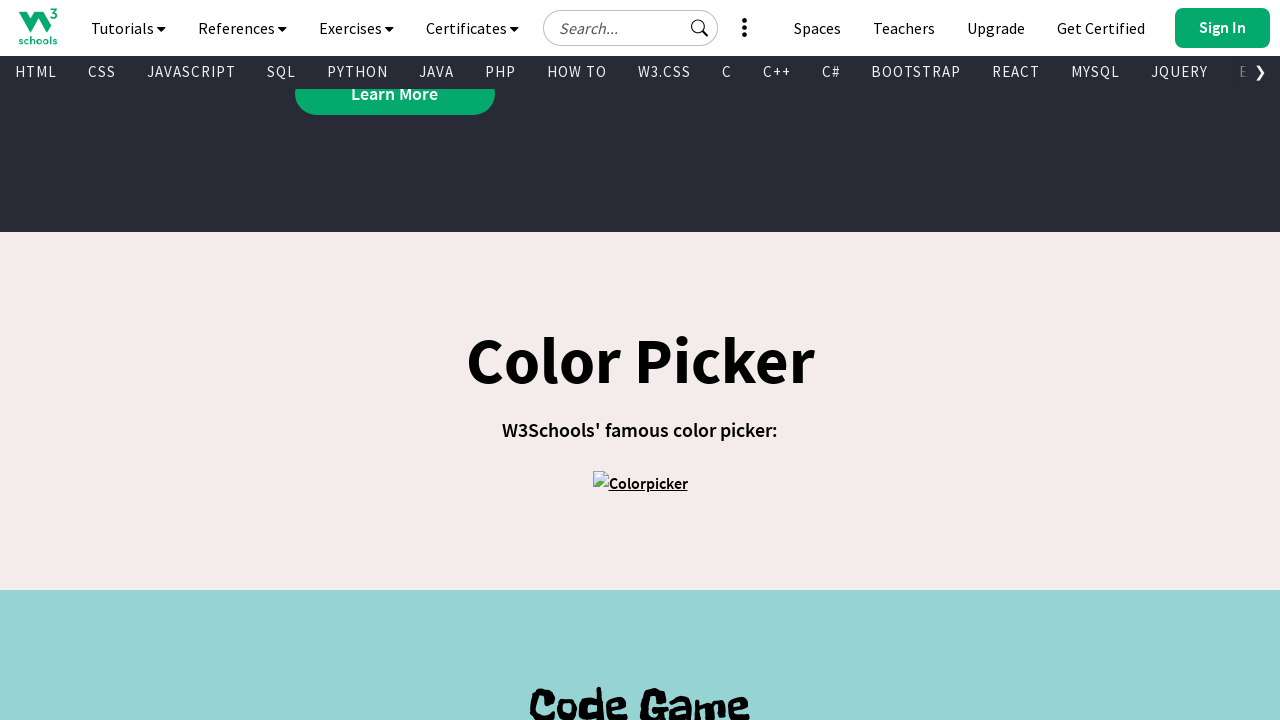